Navigates to MoMo developer documentation and interacts with a search input field by entering "payment" as a search query

Starting URL: https://developers.momo.vn/v2/#/

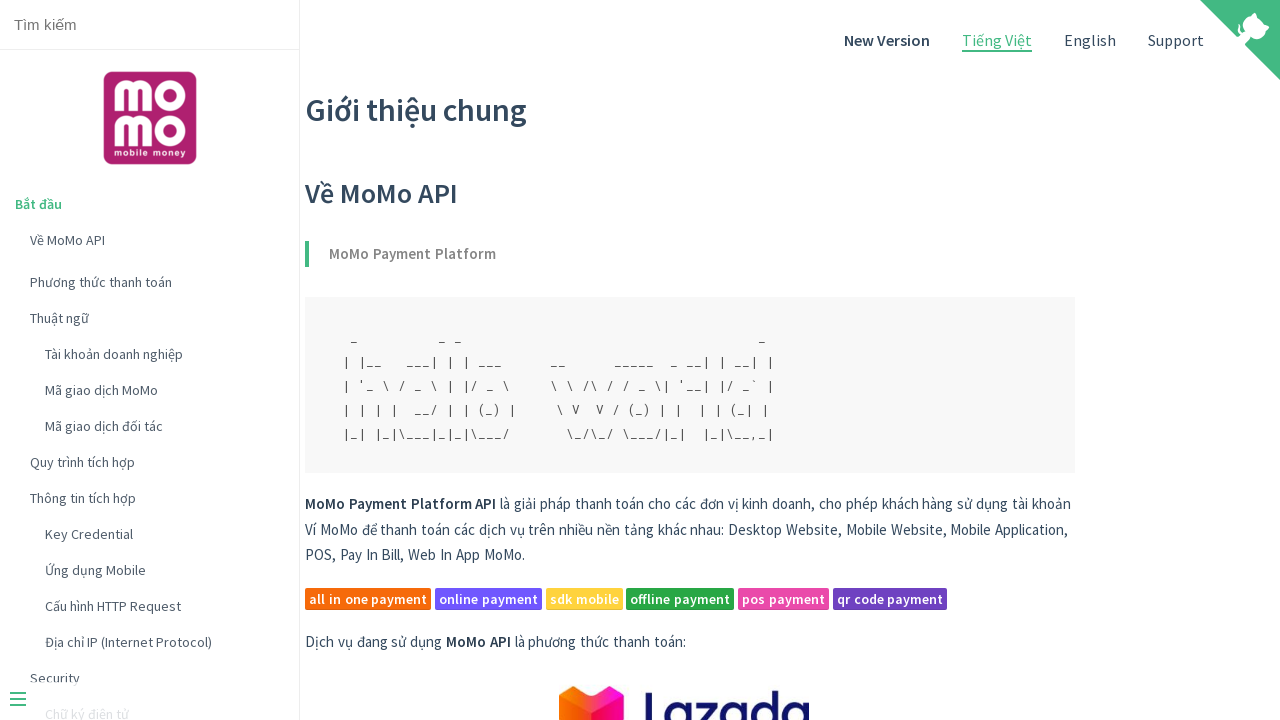

Navigated to MoMo developer documentation
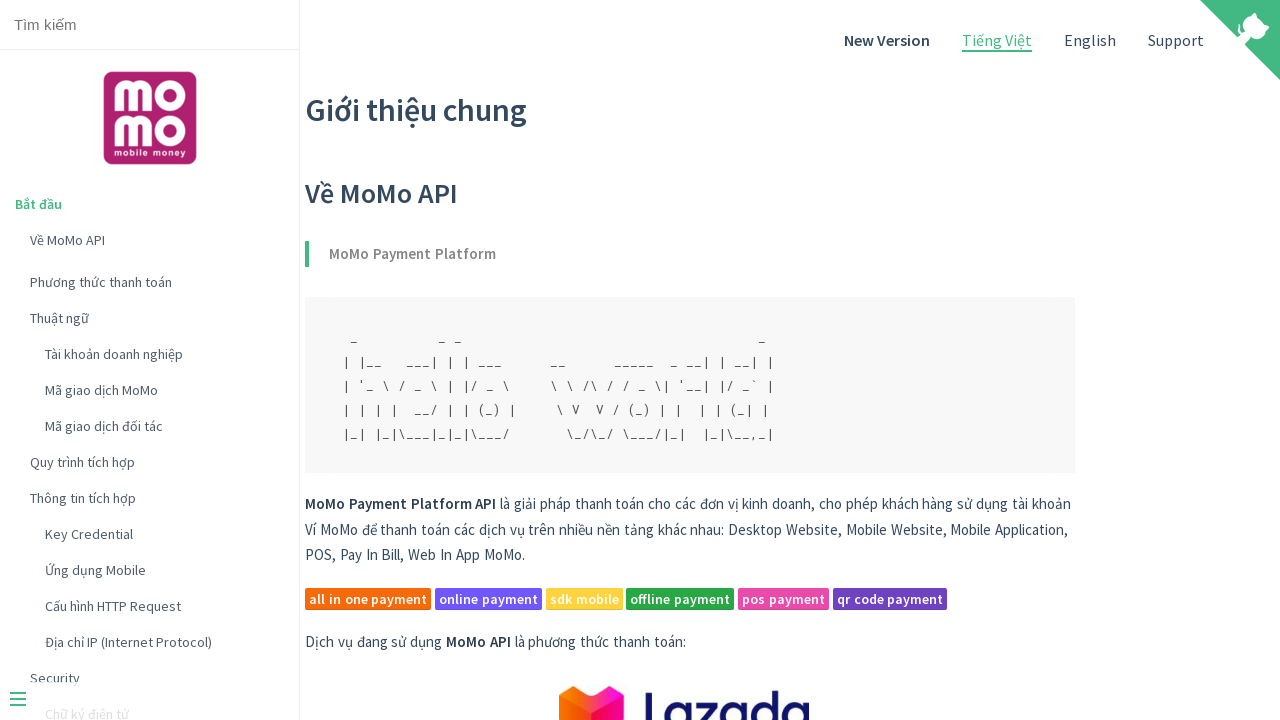

Search input element loaded and available
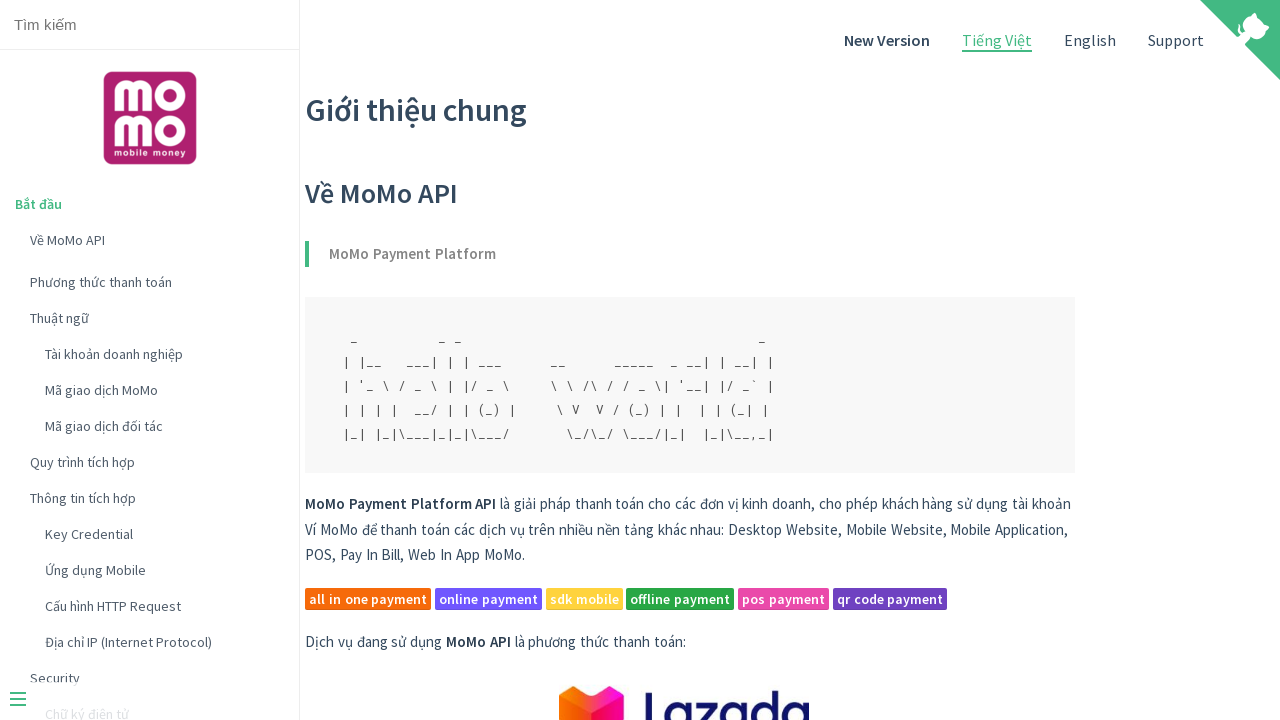

Retrieved aria-role attribute: None
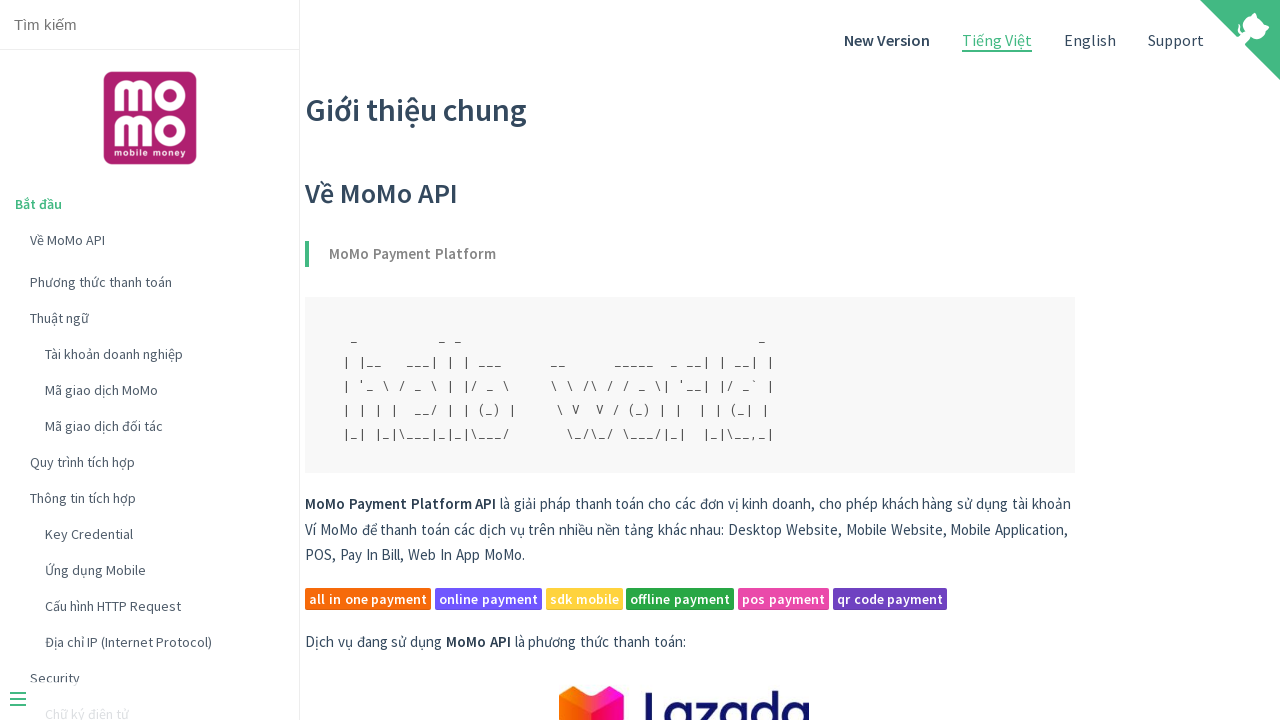

Entered 'payment' in search input field
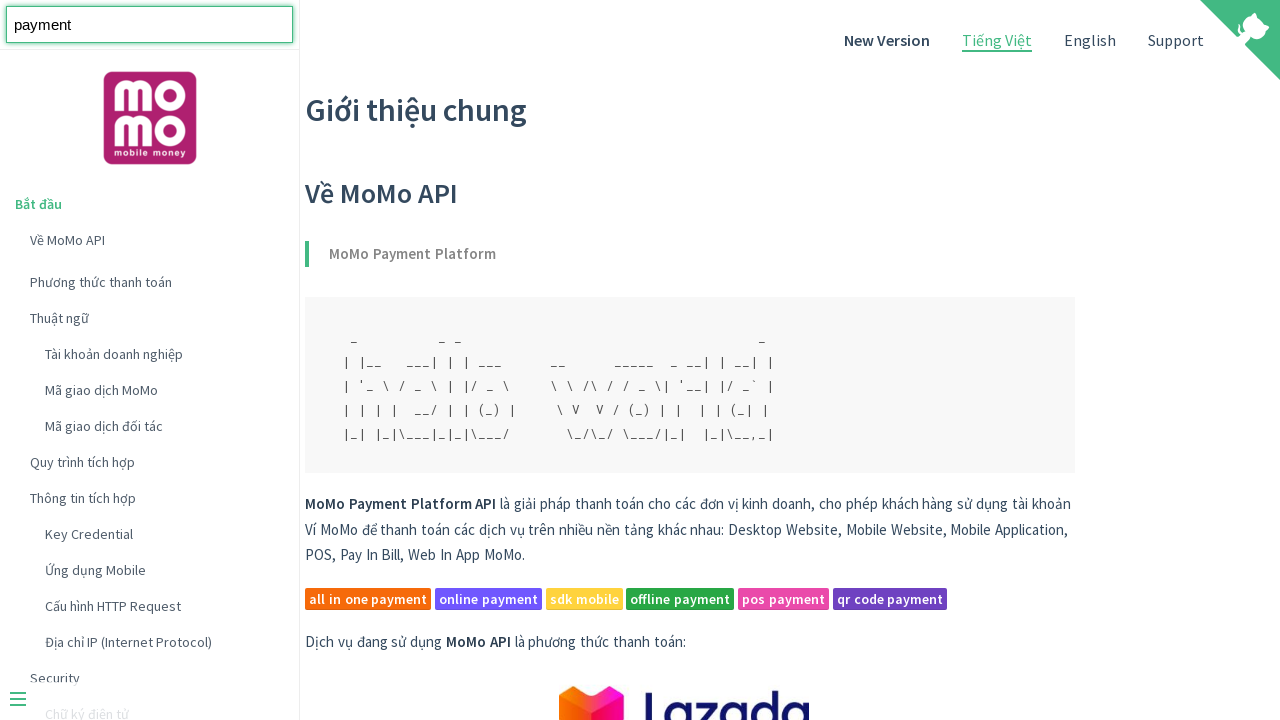

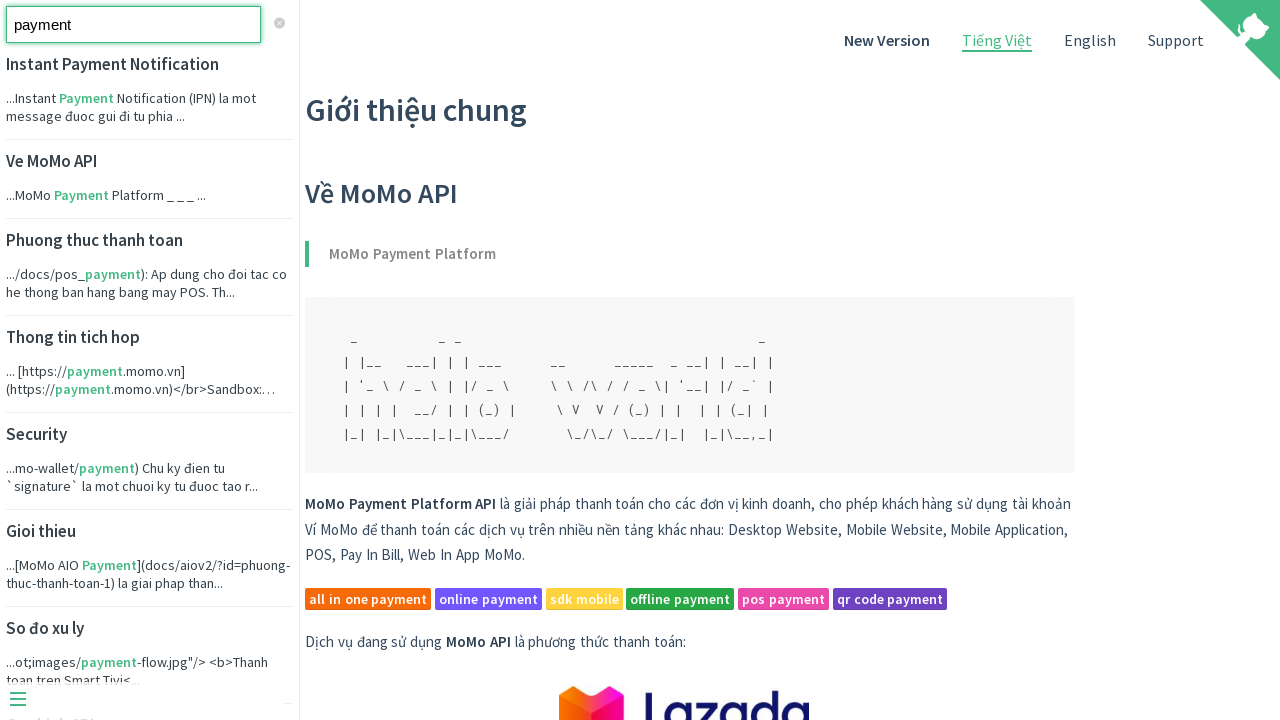